Tests dynamic content loading by navigating to a dynamic loading example page, clicking a button to start loading, and waiting for content to appear

Starting URL: https://the-internet.herokuapp.com/

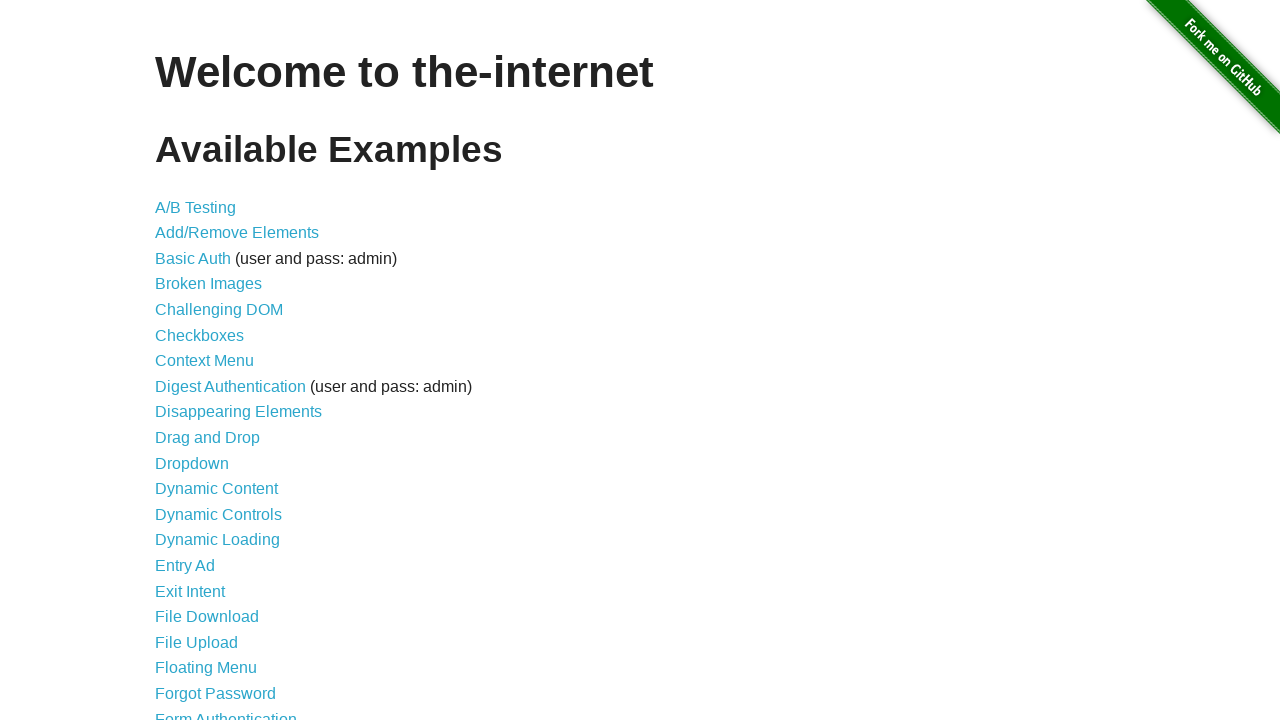

Clicked on Dynamic Loading link at (218, 540) on a[href='/dynamic_loading']
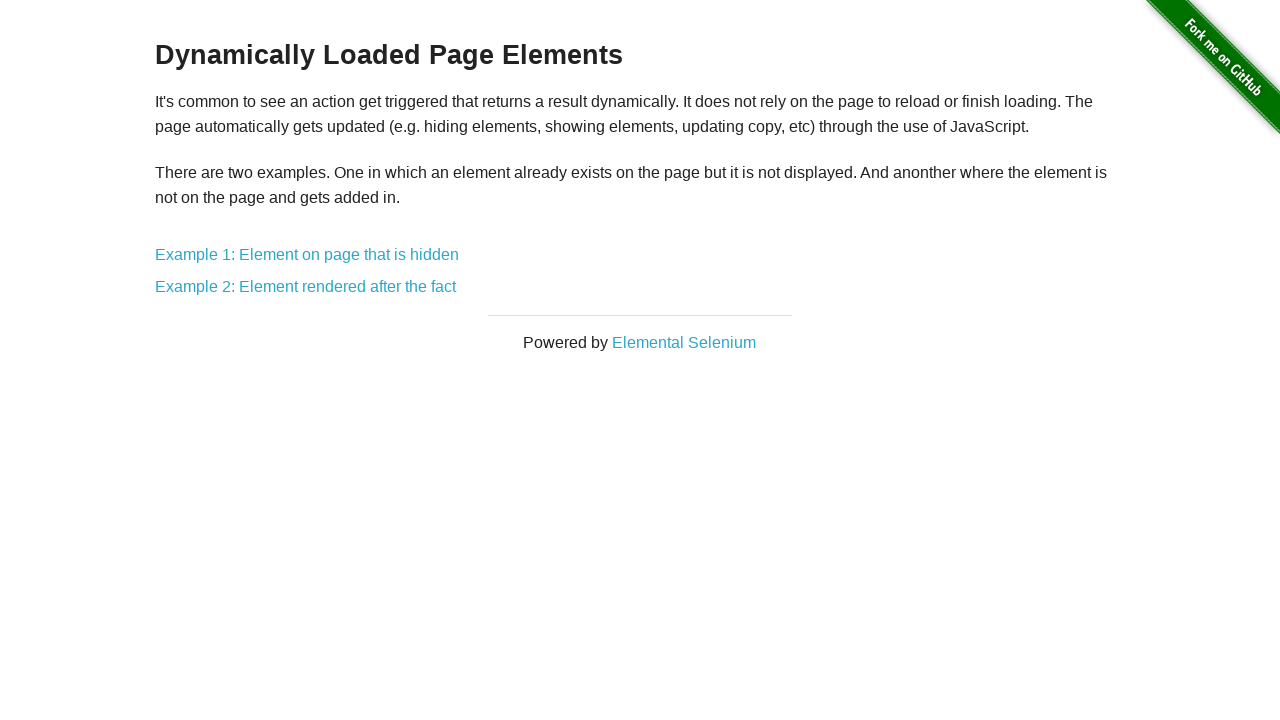

Clicked on Example 1: Element on page that is hidden at (307, 255) on a[href='/dynamic_loading/1']
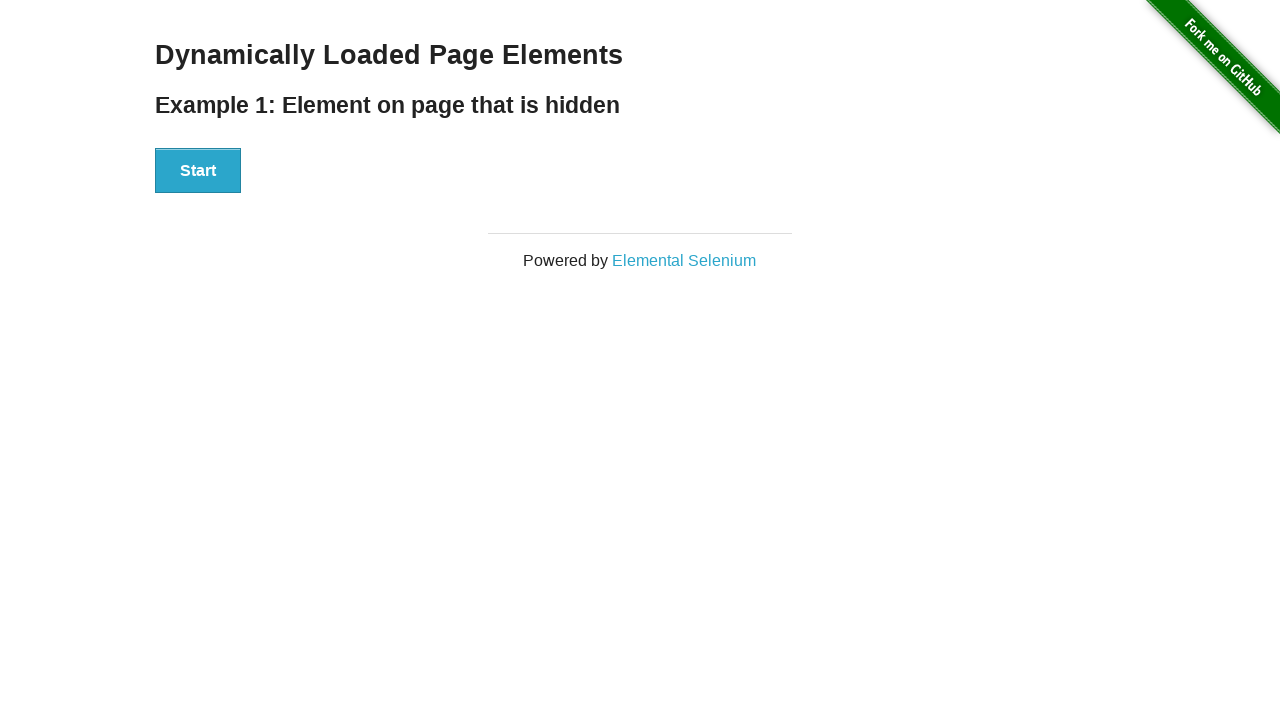

Clicked the Start button to begin loading at (198, 171) on div[id='start'] button
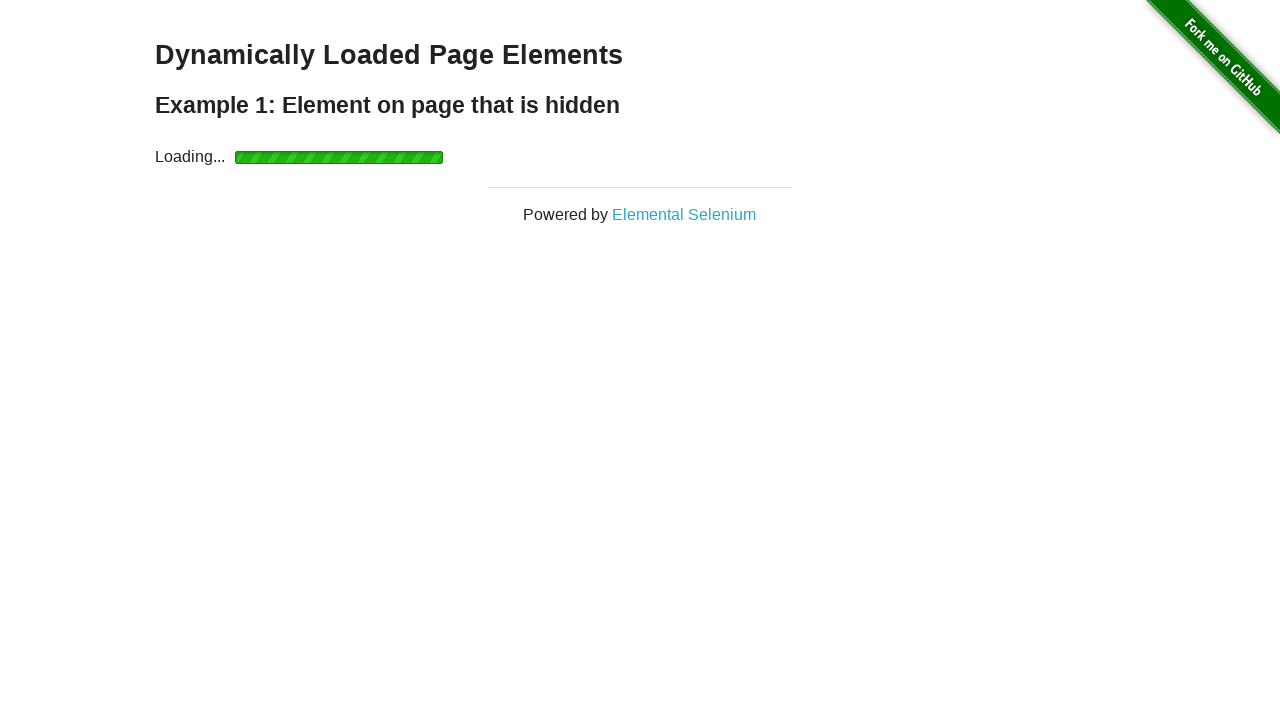

Waited for dynamic content to appear and become visible
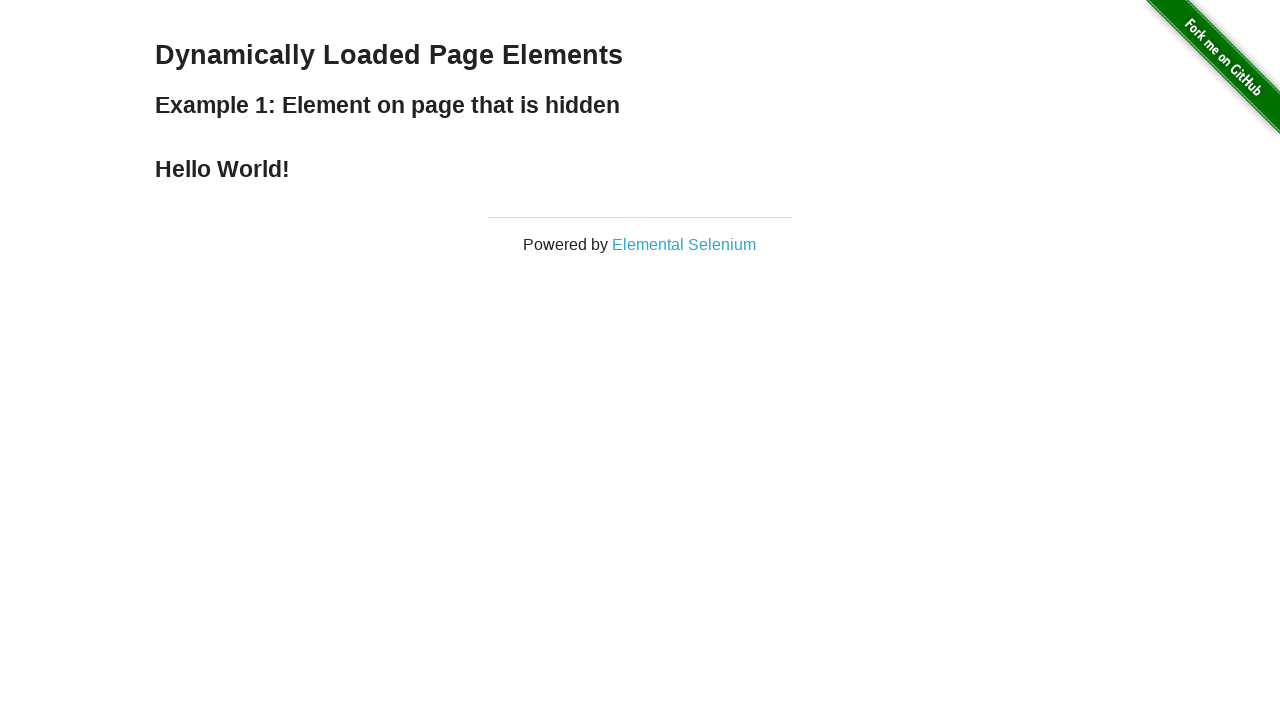

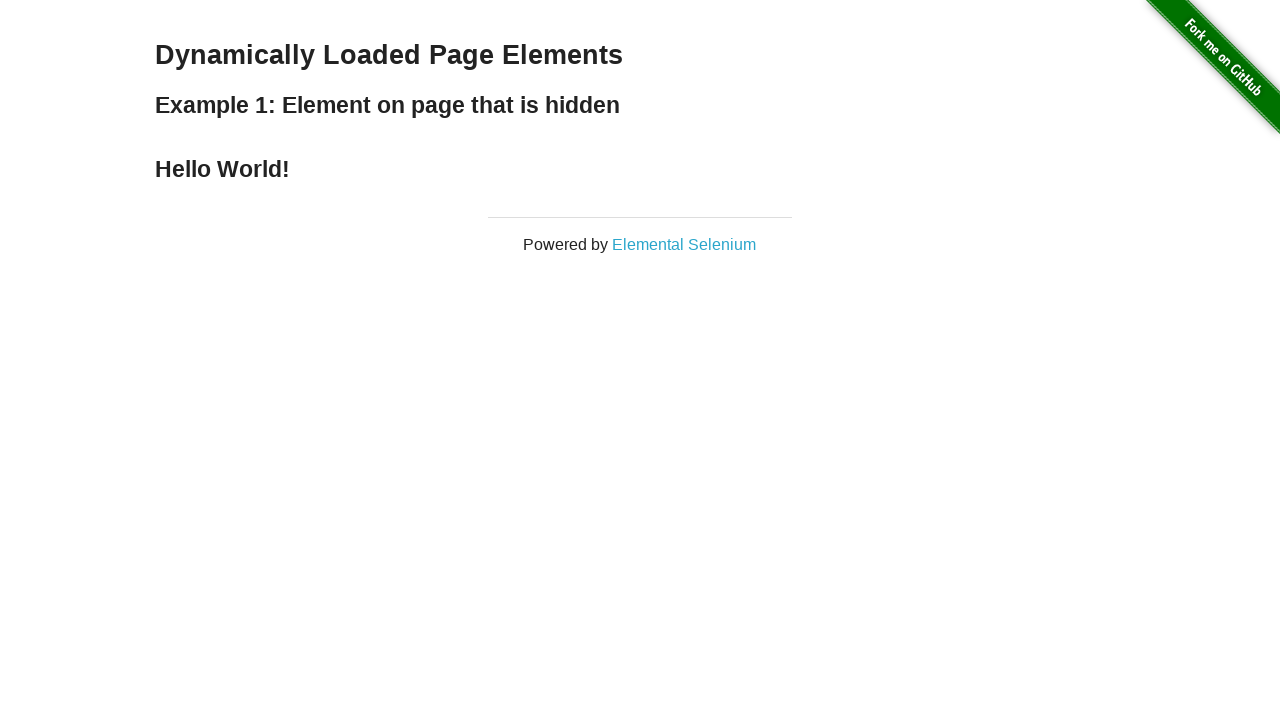